Tests a math quiz form by reading two numbers displayed on the page, calculating their sum, selecting the answer from a dropdown, and submitting the form.

Starting URL: http://suninjuly.github.io/selects1.html

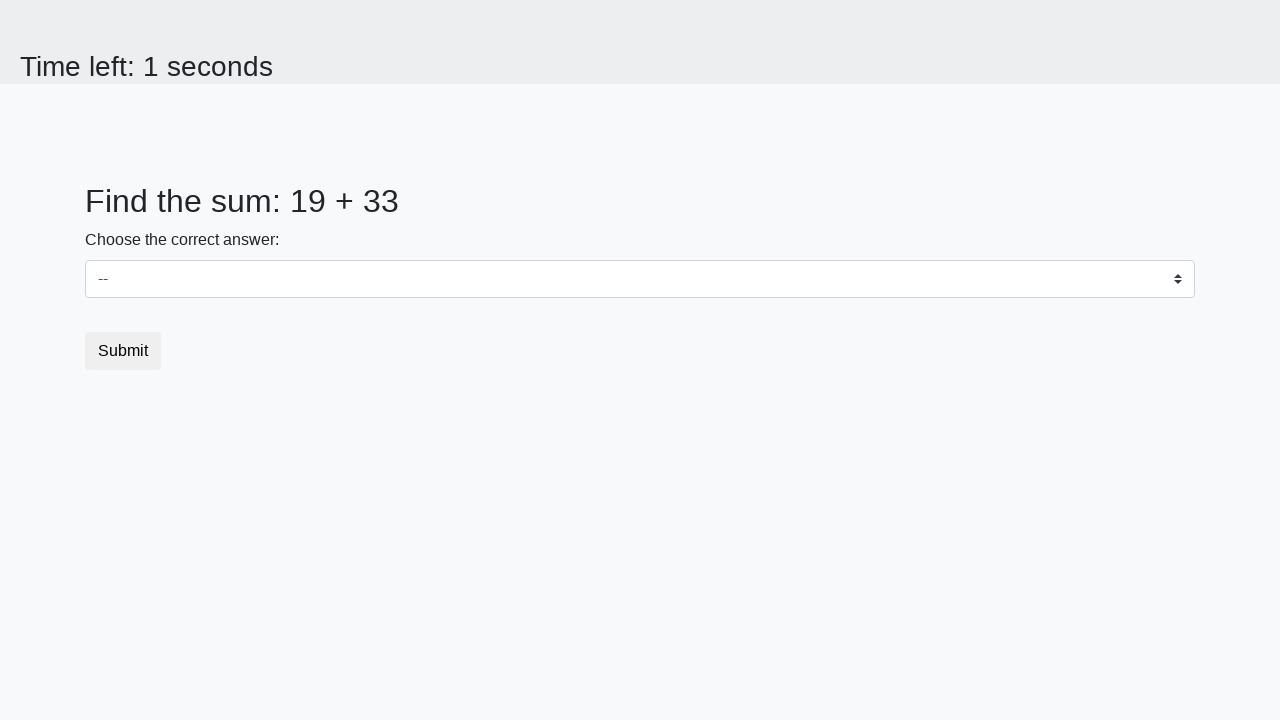

Located first number element (#num1)
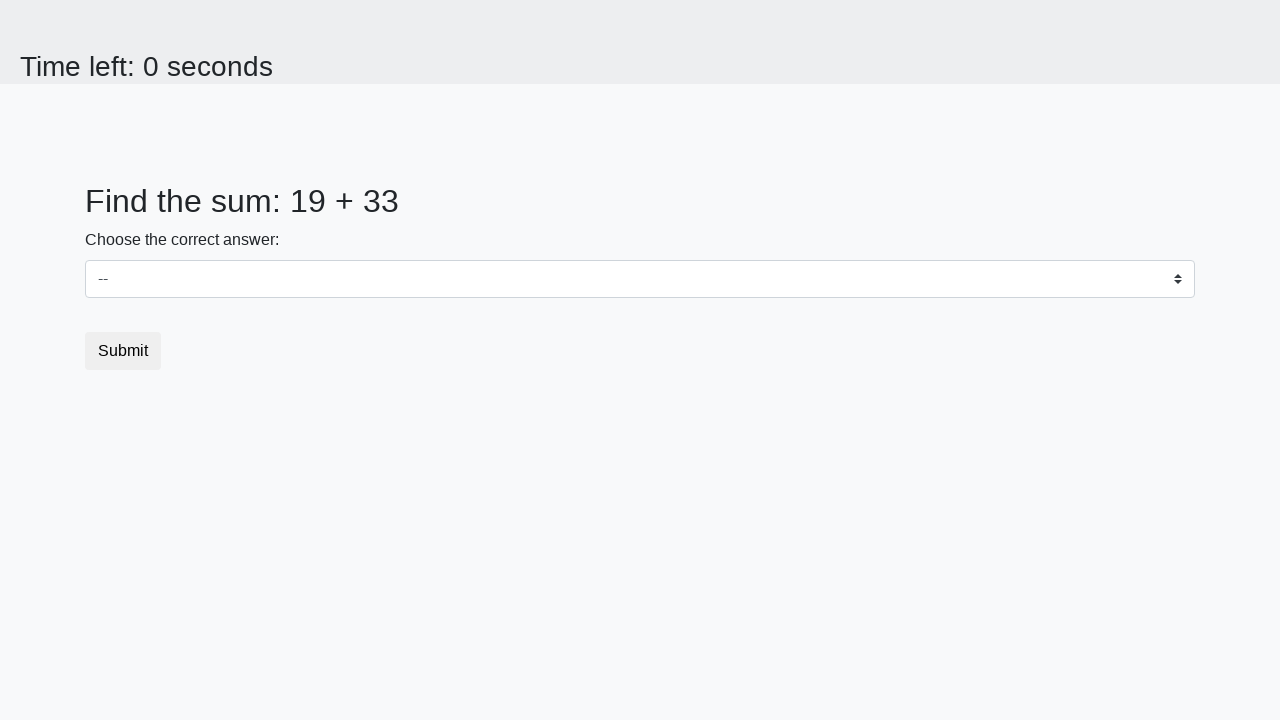

Located second number element (#num2)
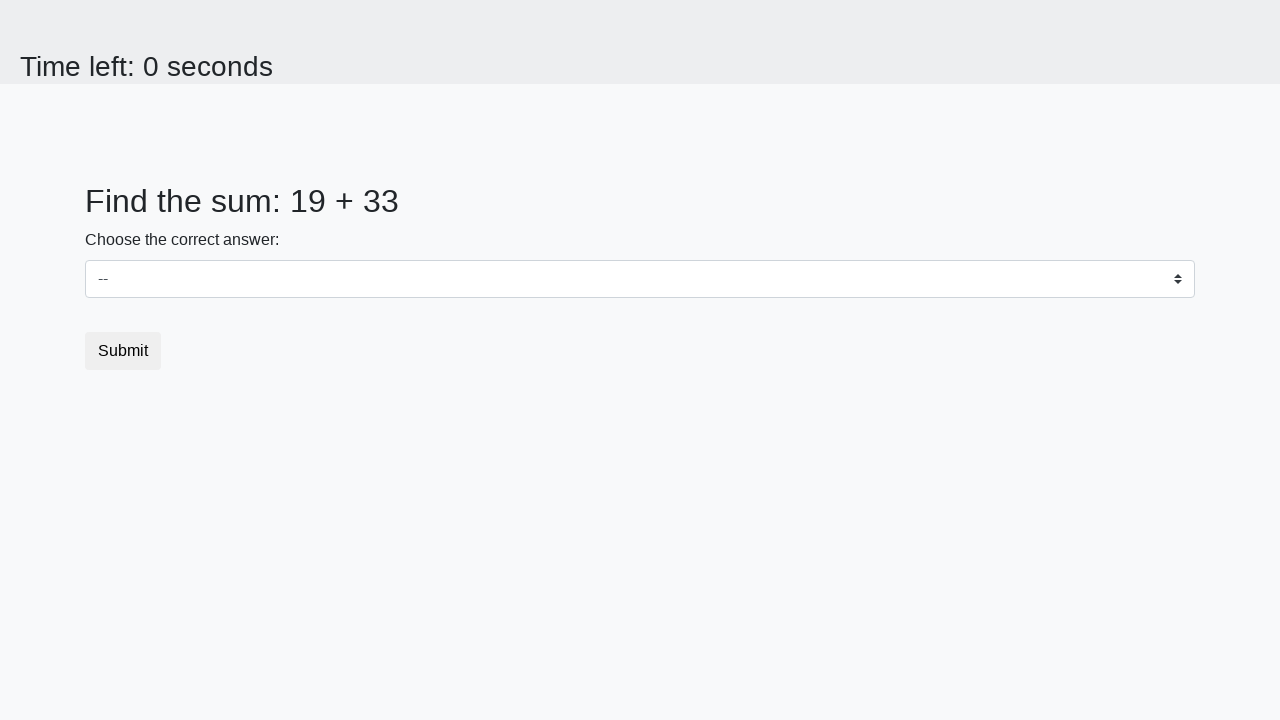

Read first number: 19
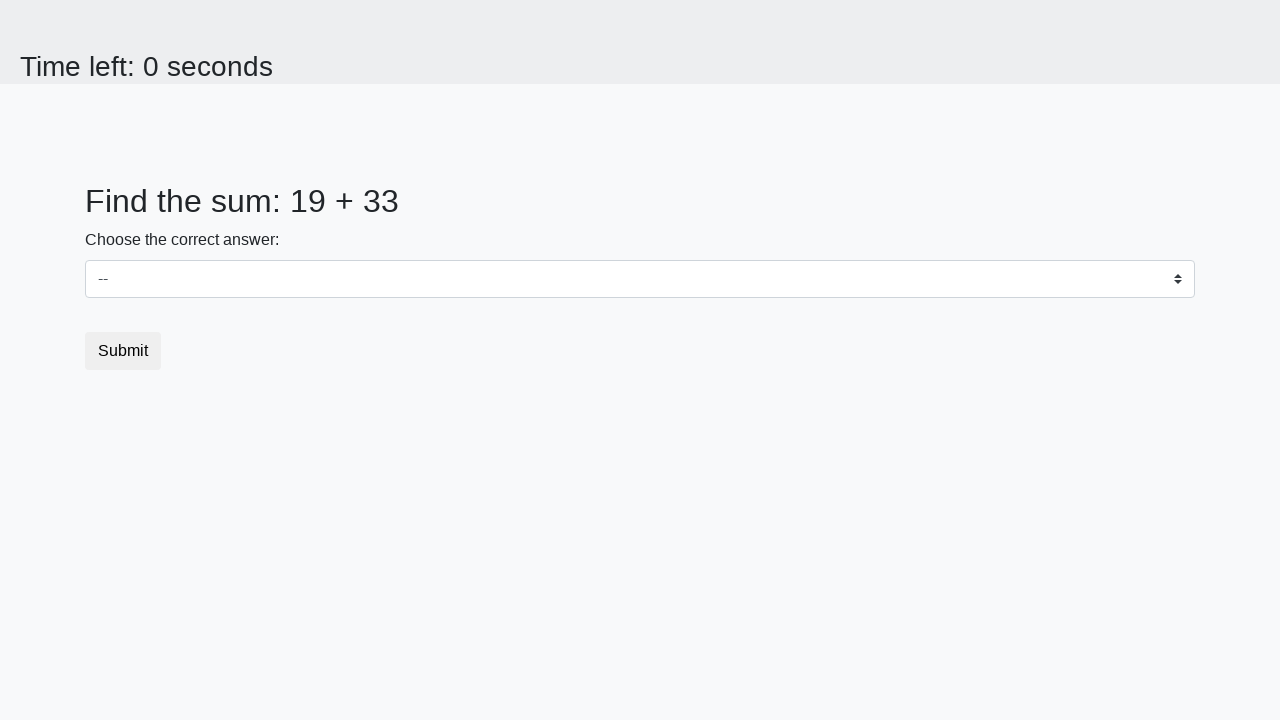

Read second number: 33
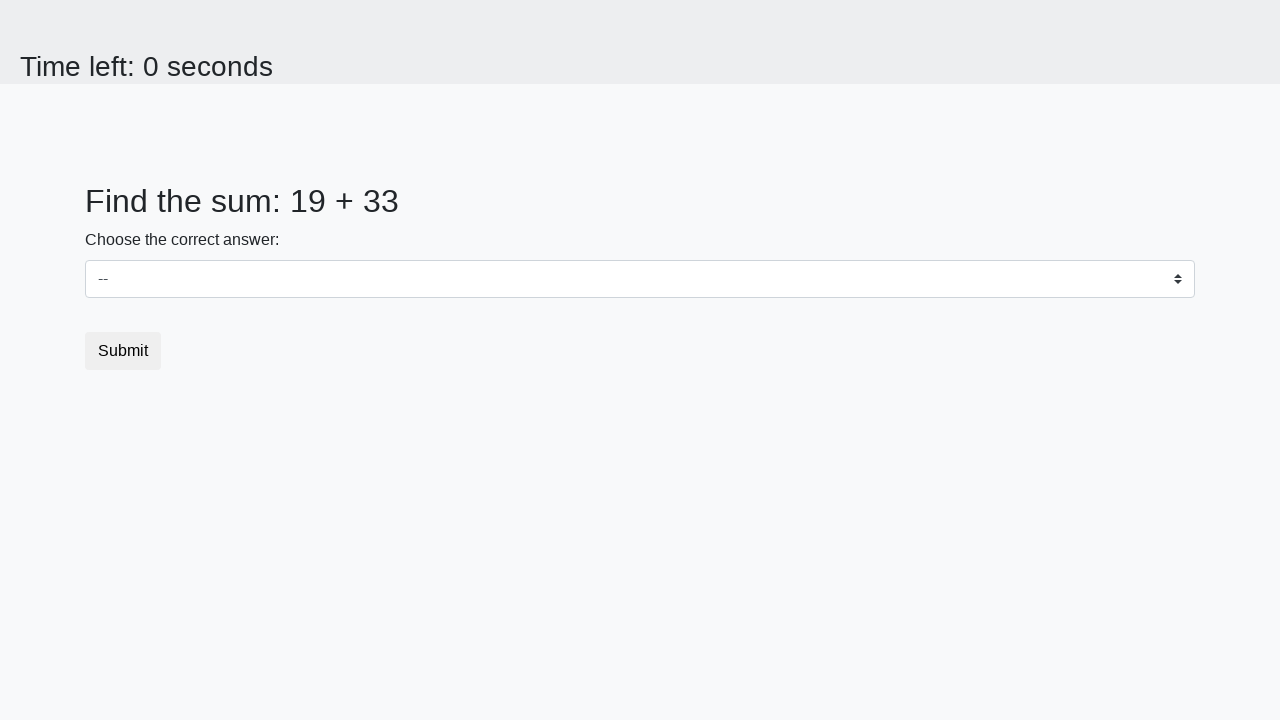

Calculated sum: 19 + 33 = 52
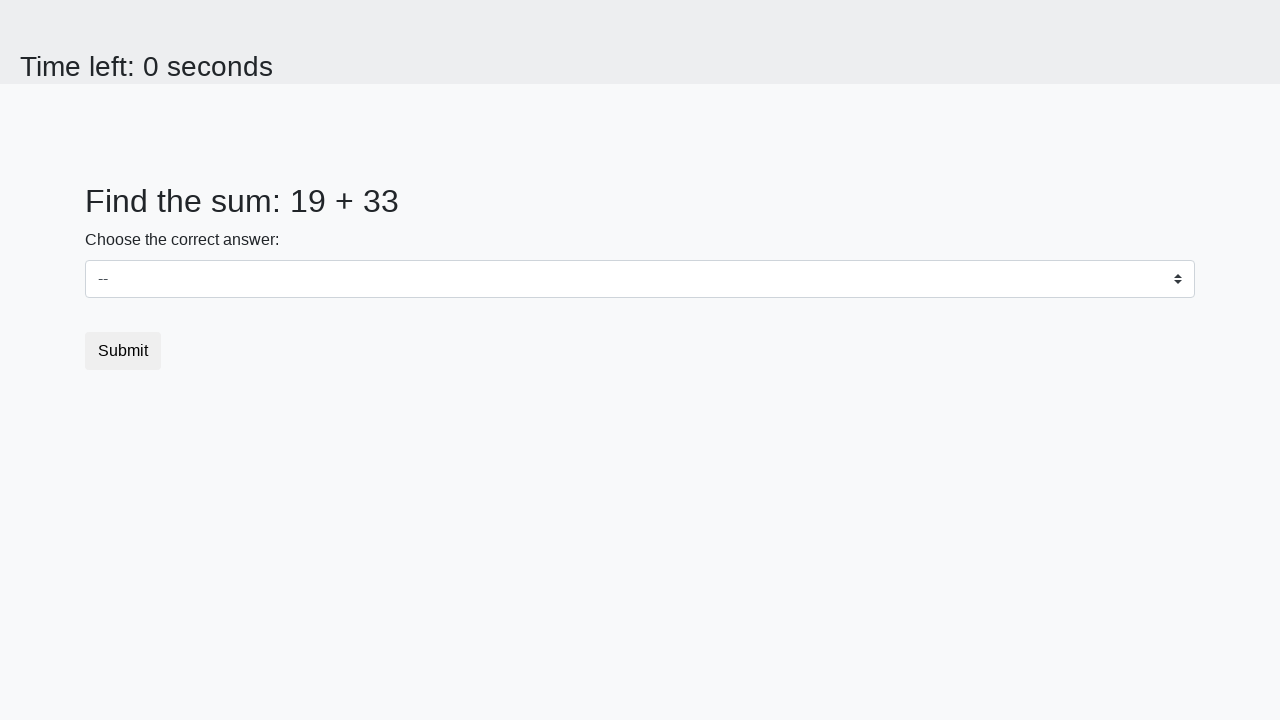

Selected answer '52' from dropdown on select
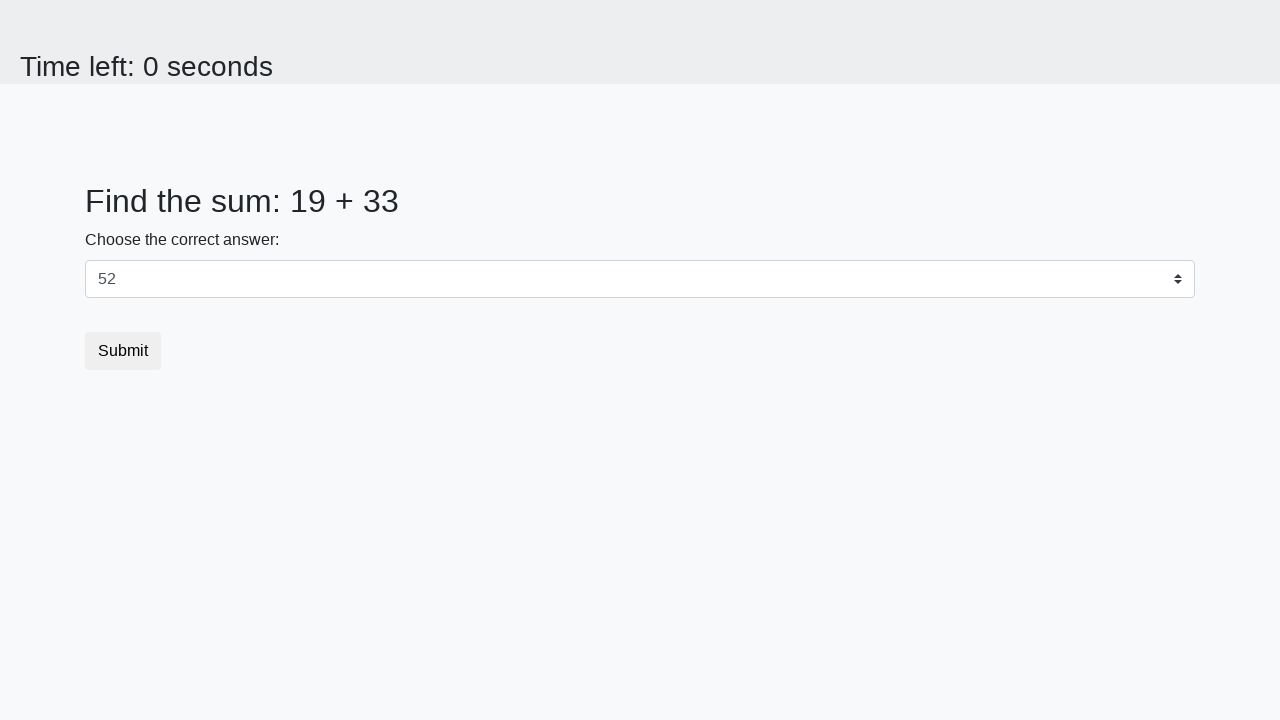

Clicked submit button to submit form at (123, 351) on button.btn
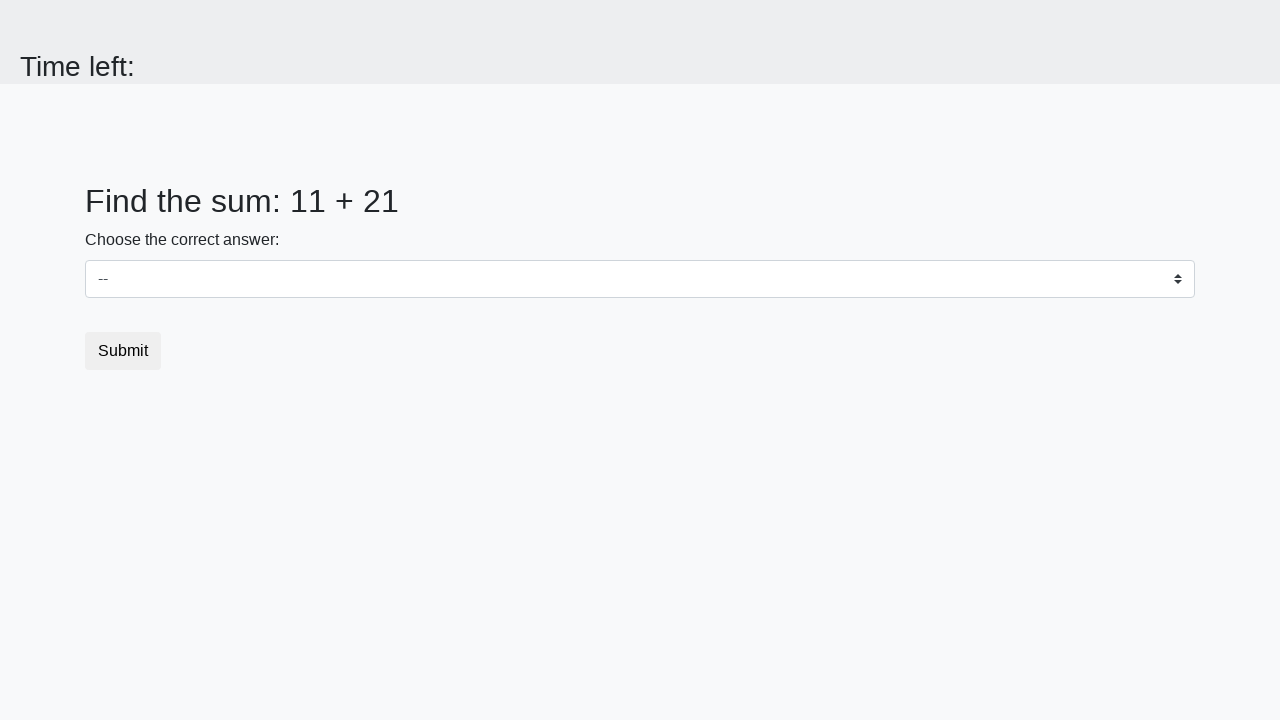

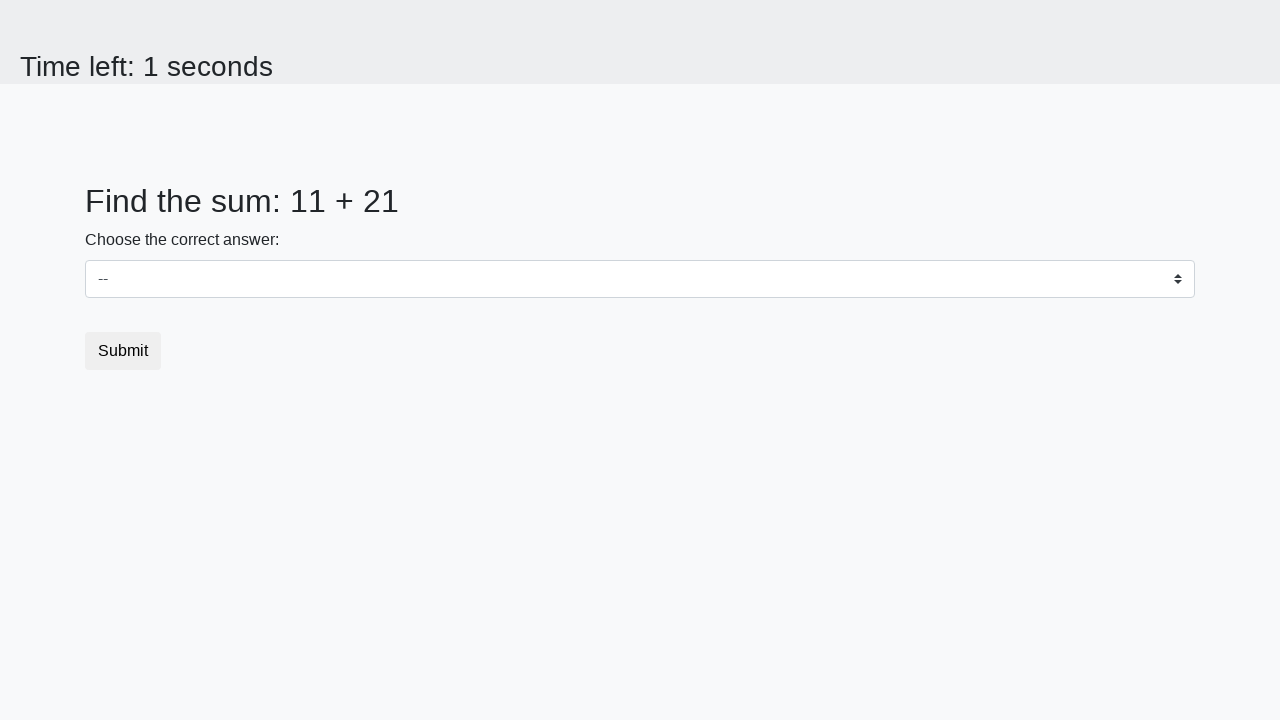